Tests browser window manipulation by getting initial window position and size, maximizing the window, and verifying the position and size changed after maximization.

Starting URL: https://bonigarcia.dev/selenium-webdriver-java/

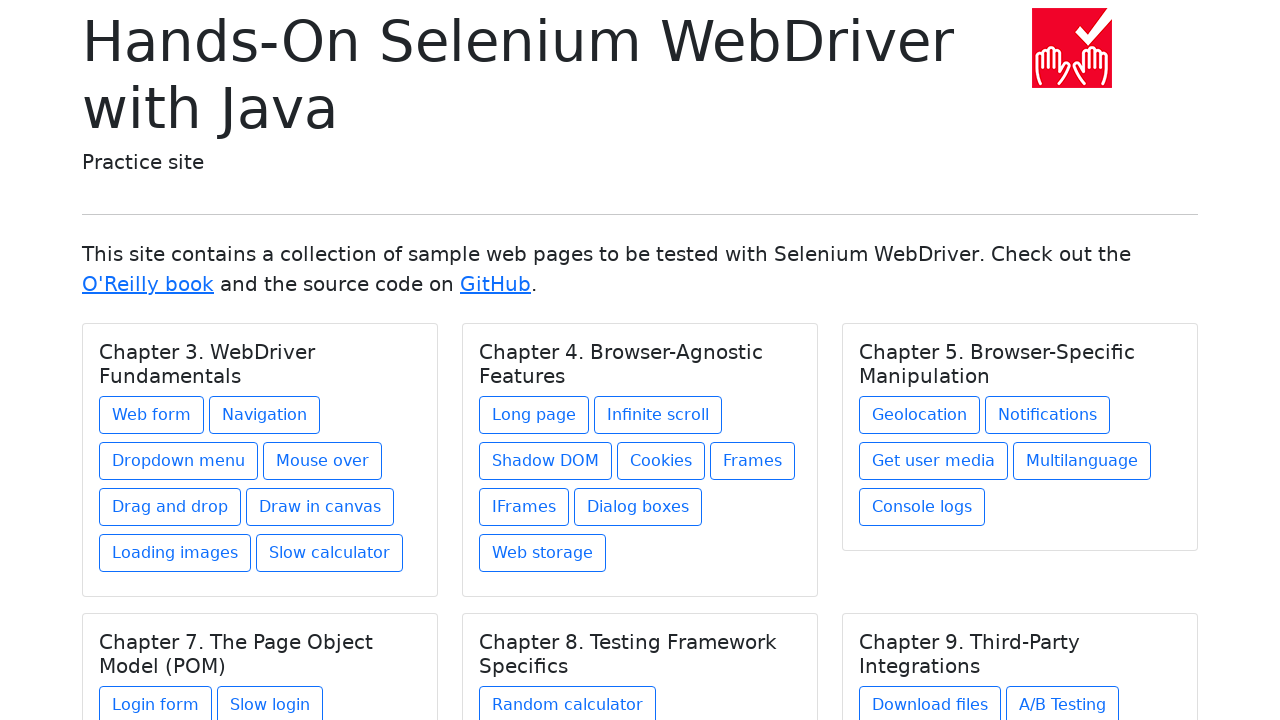

Navigated to test page
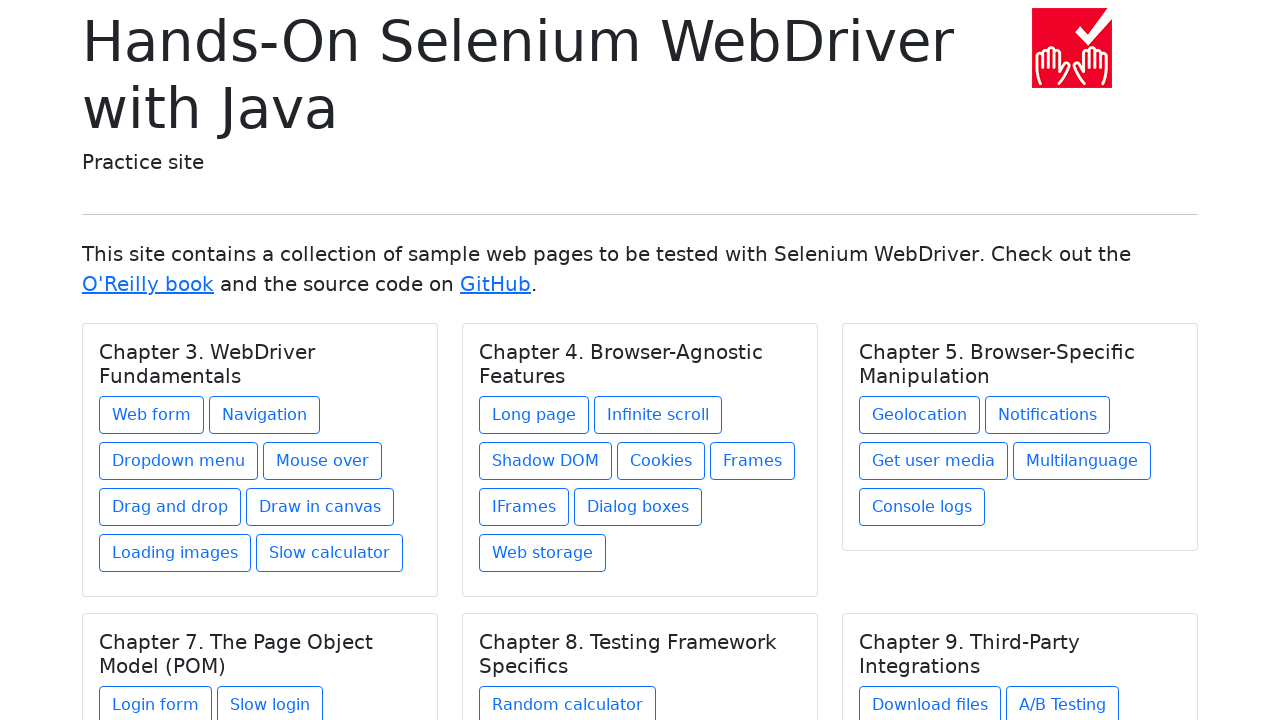

Retrieved initial viewport size: {'width': 1280, 'height': 720}
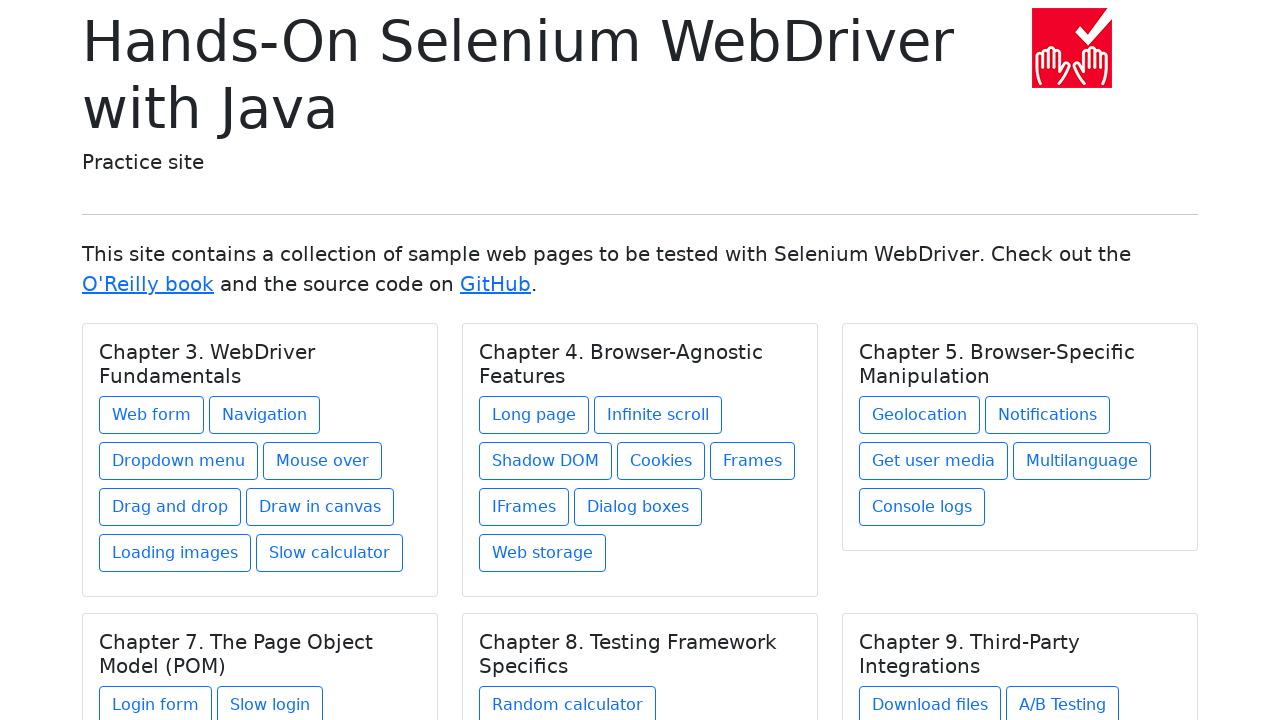

Set viewport size to 1920x1080 to simulate window maximization
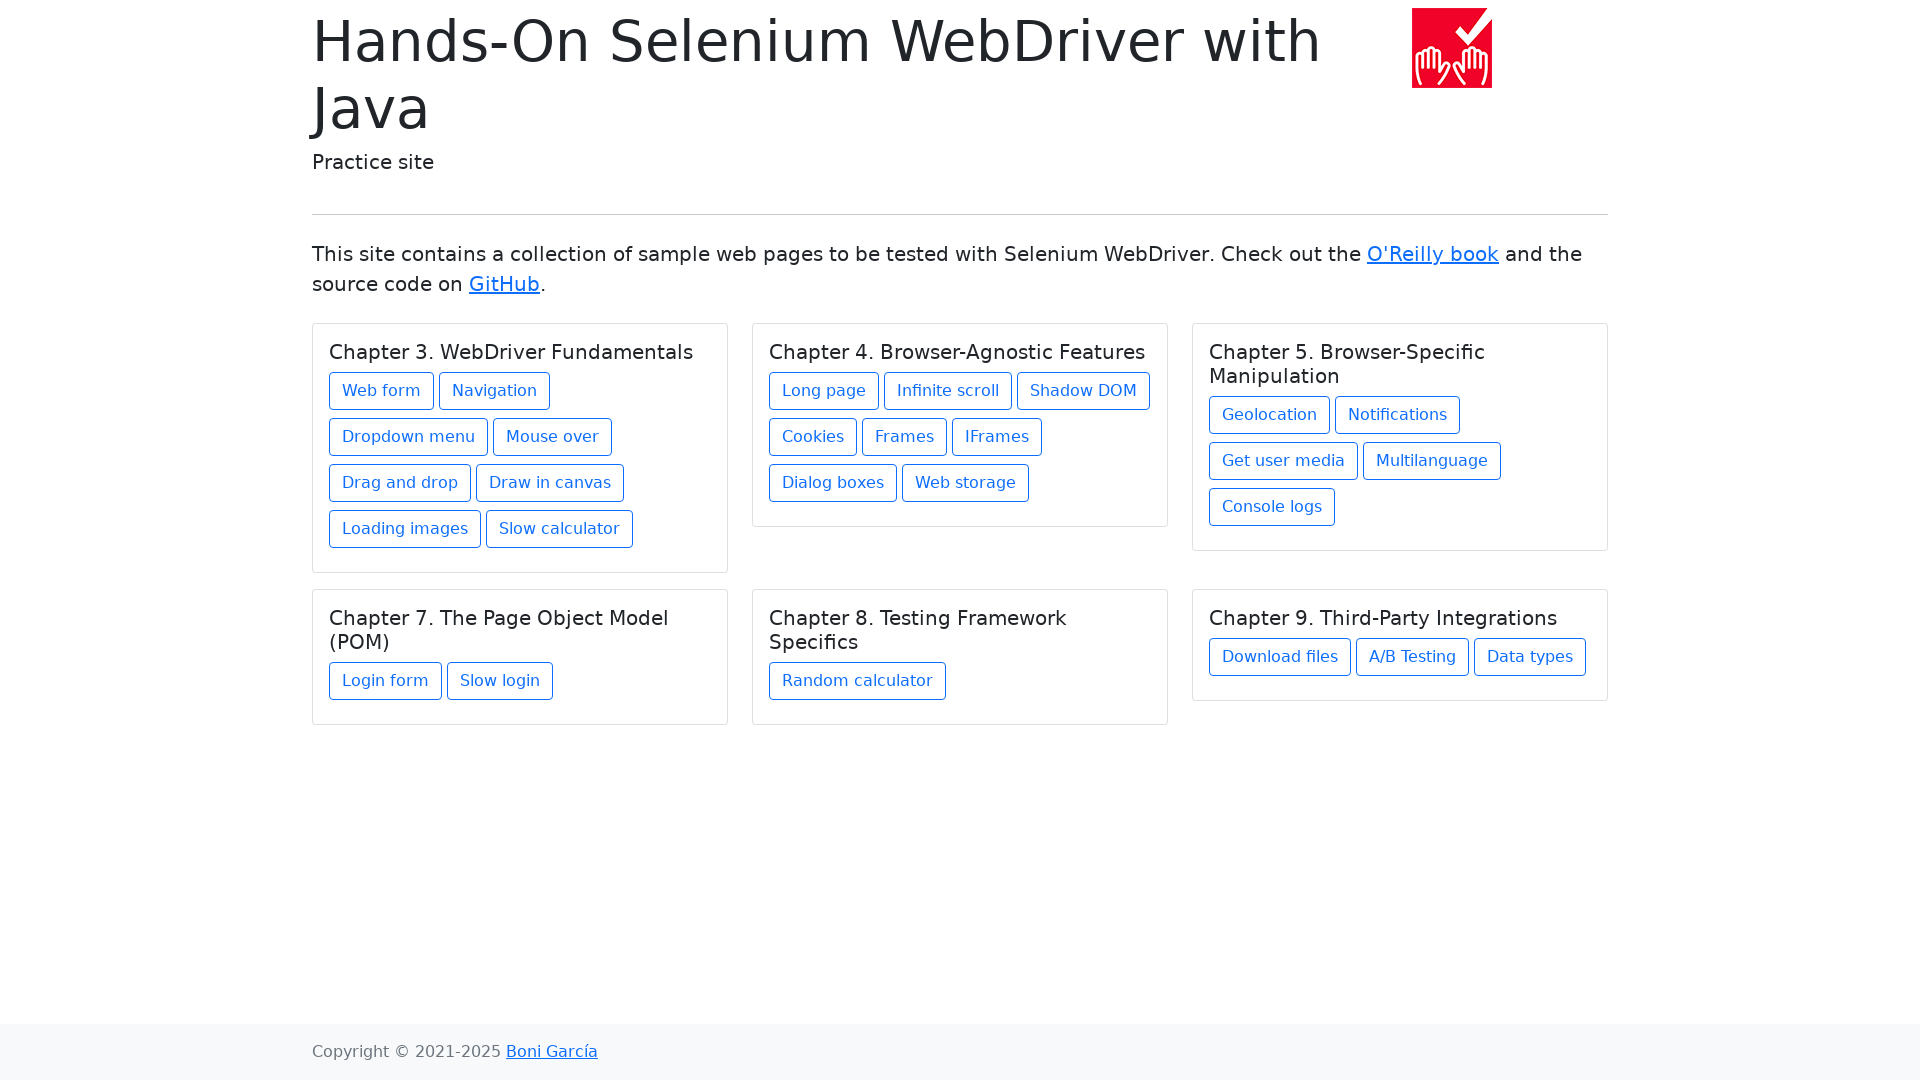

Retrieved maximized viewport size: {'width': 1920, 'height': 1080}
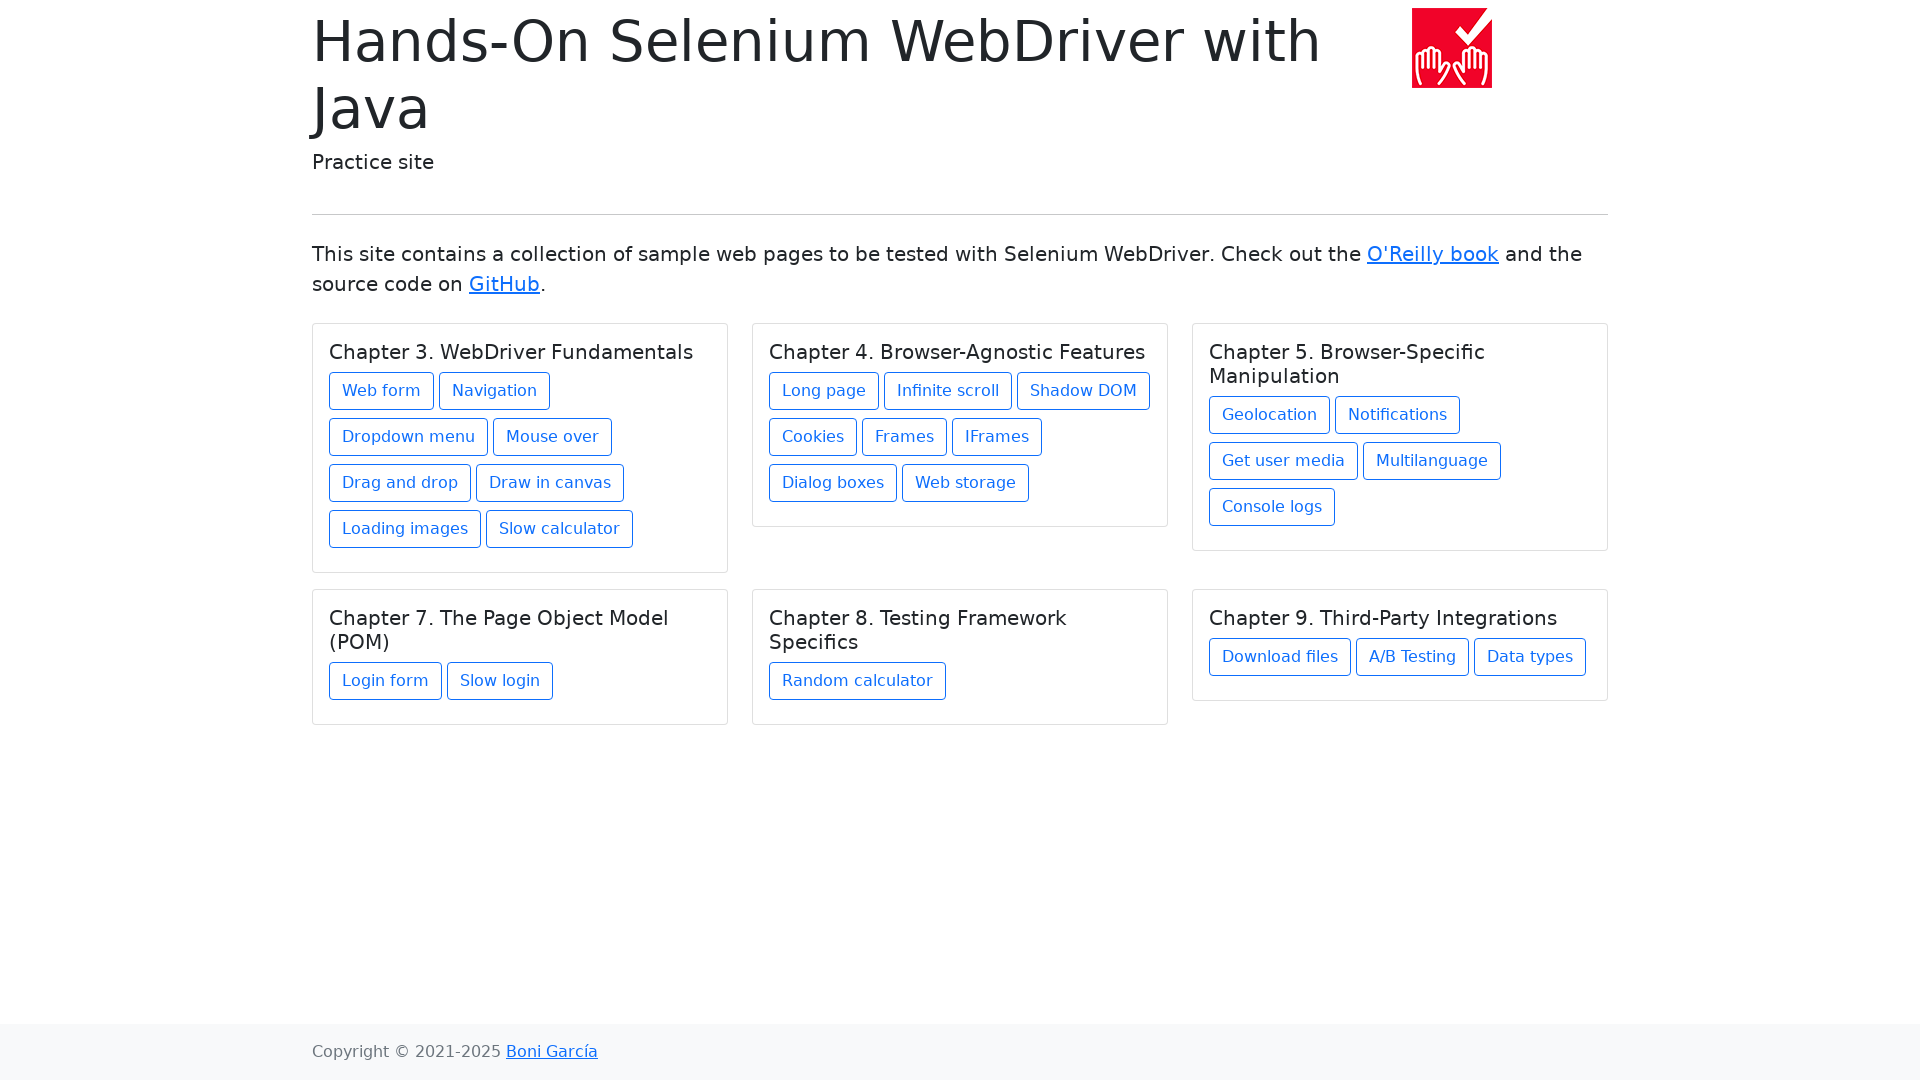

Verified that window size changed after maximization
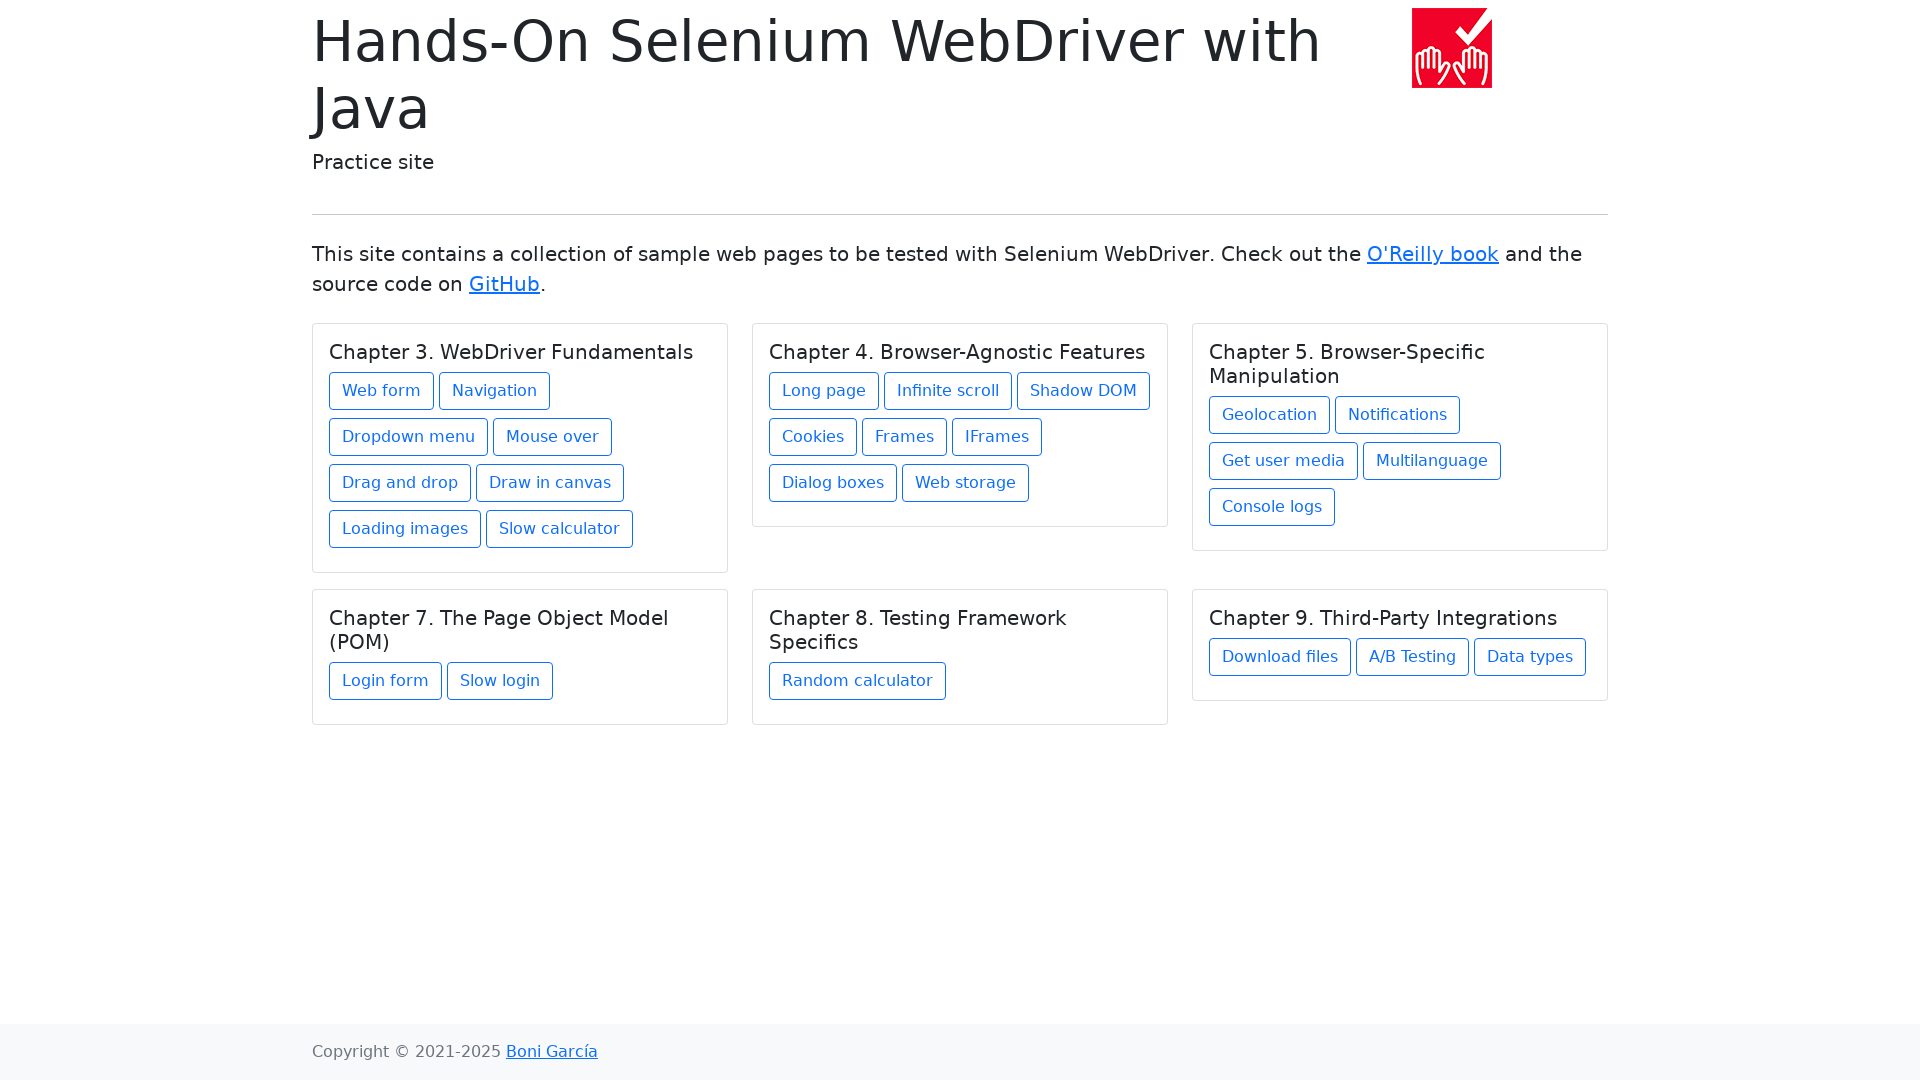

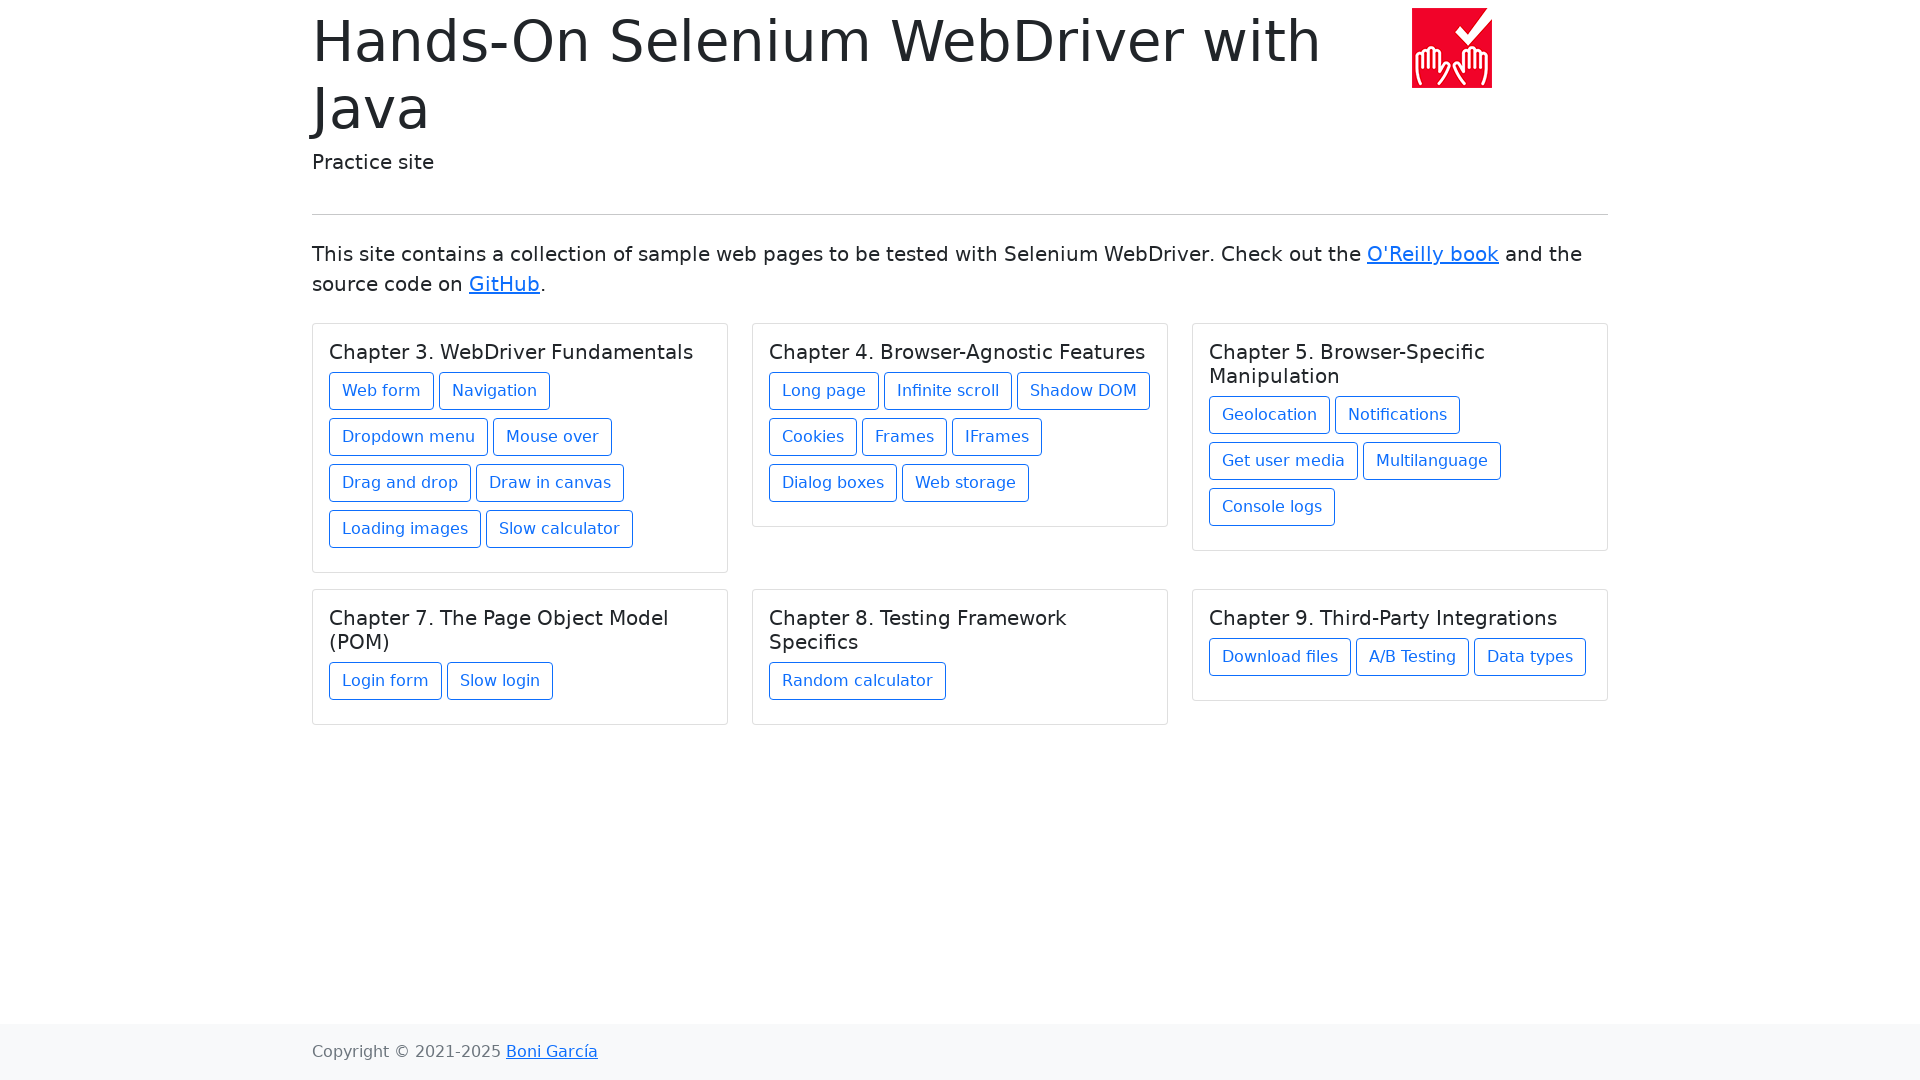